Navigates through Under-23s league tables for different competitions

Starting URL: https://www.manutd.com/en/matches/under-23s/2018-19/all/league-table

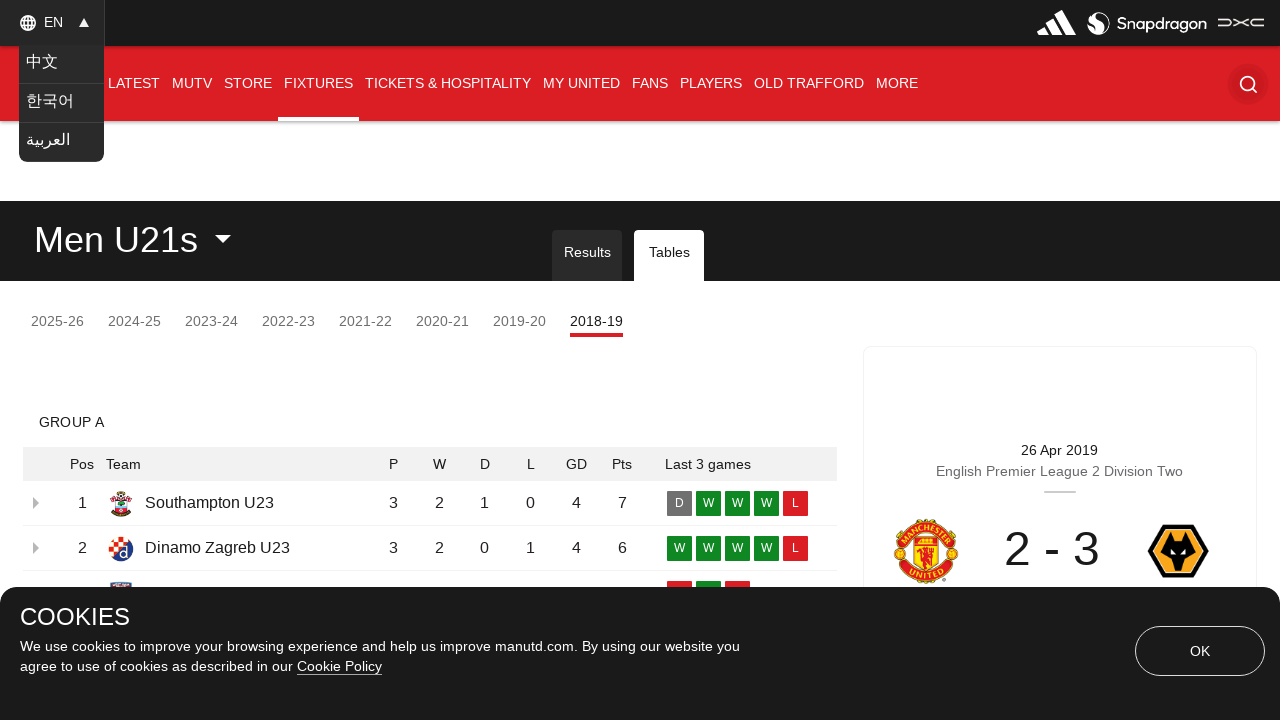

Navigated to Premier League 2 Division 2 Under-23s league table
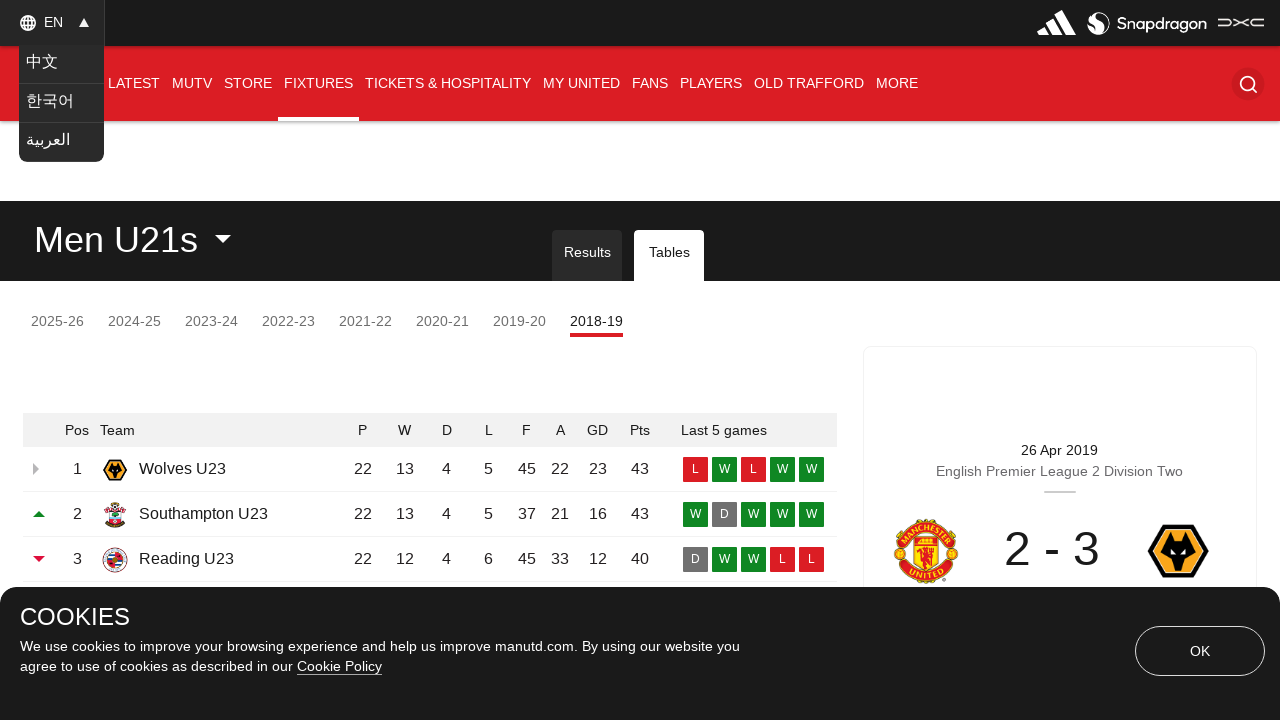

Navigated to Premier League International Cup Under-23s league table
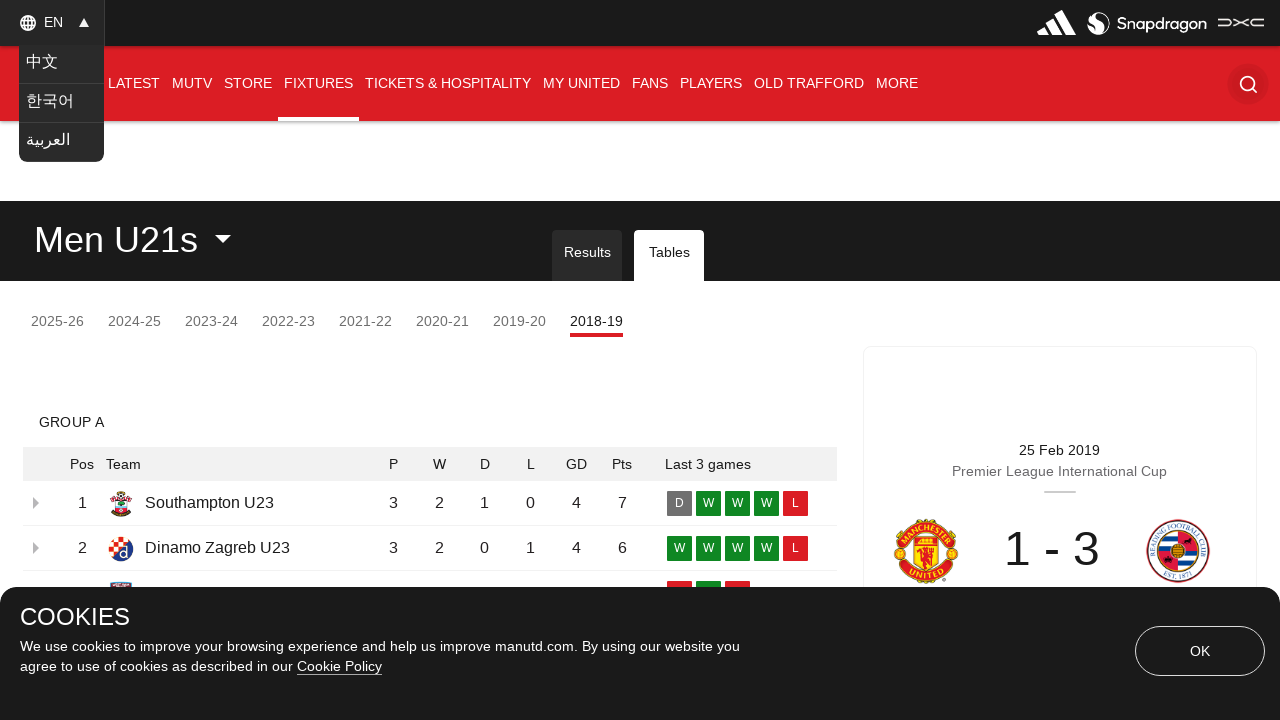

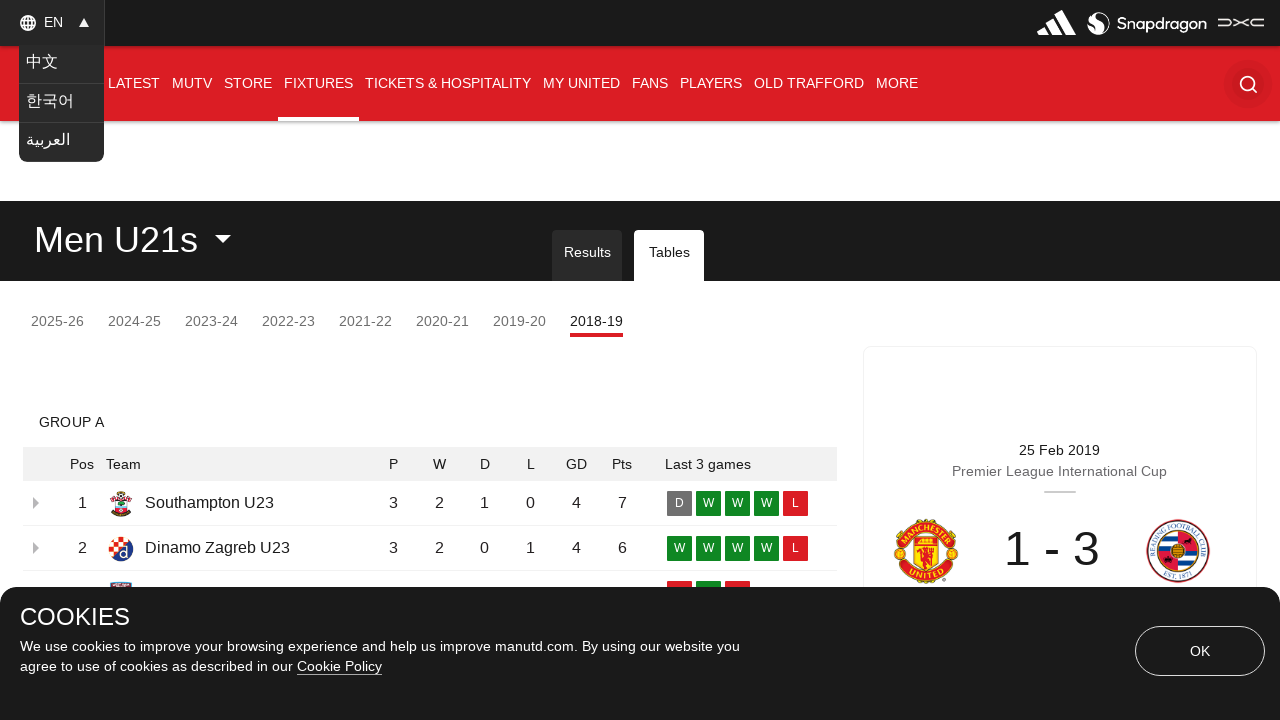